Tests browser window and tab management by opening multiple tabs and windows, switching between them, and closing them

Starting URL: https://demoqa.com/automation-practice-form

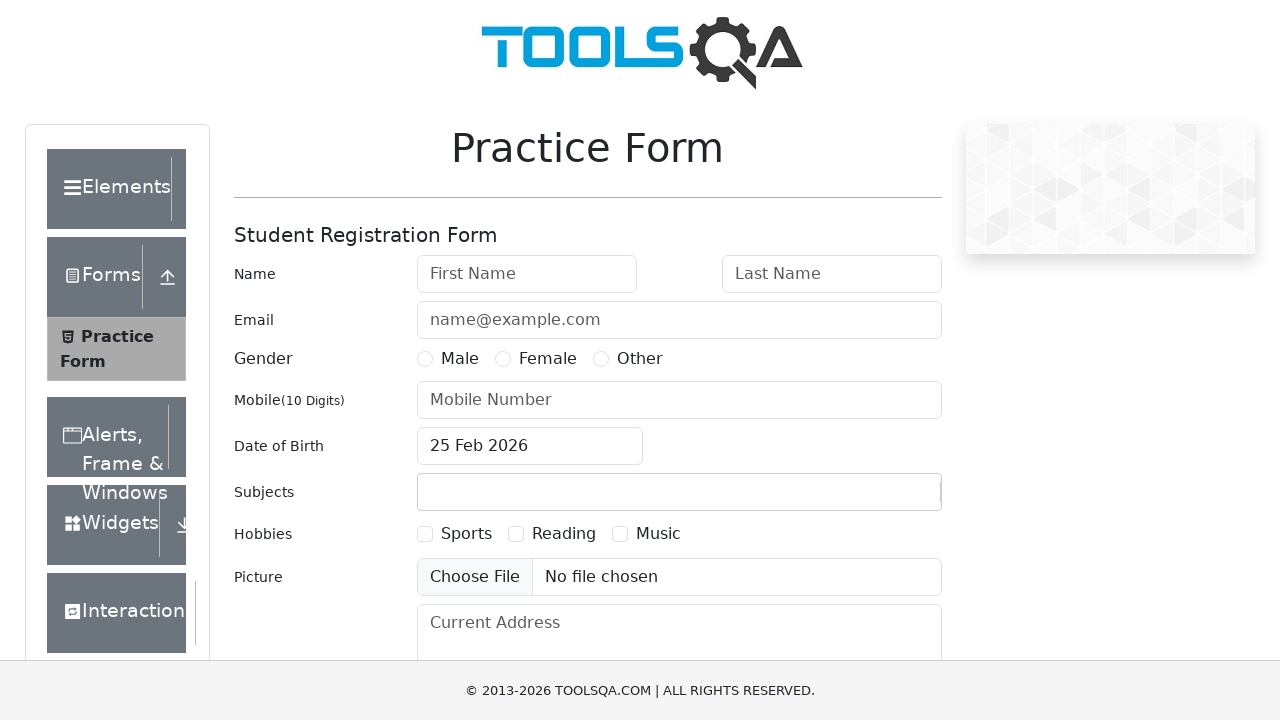

Set viewport to 1920x1080
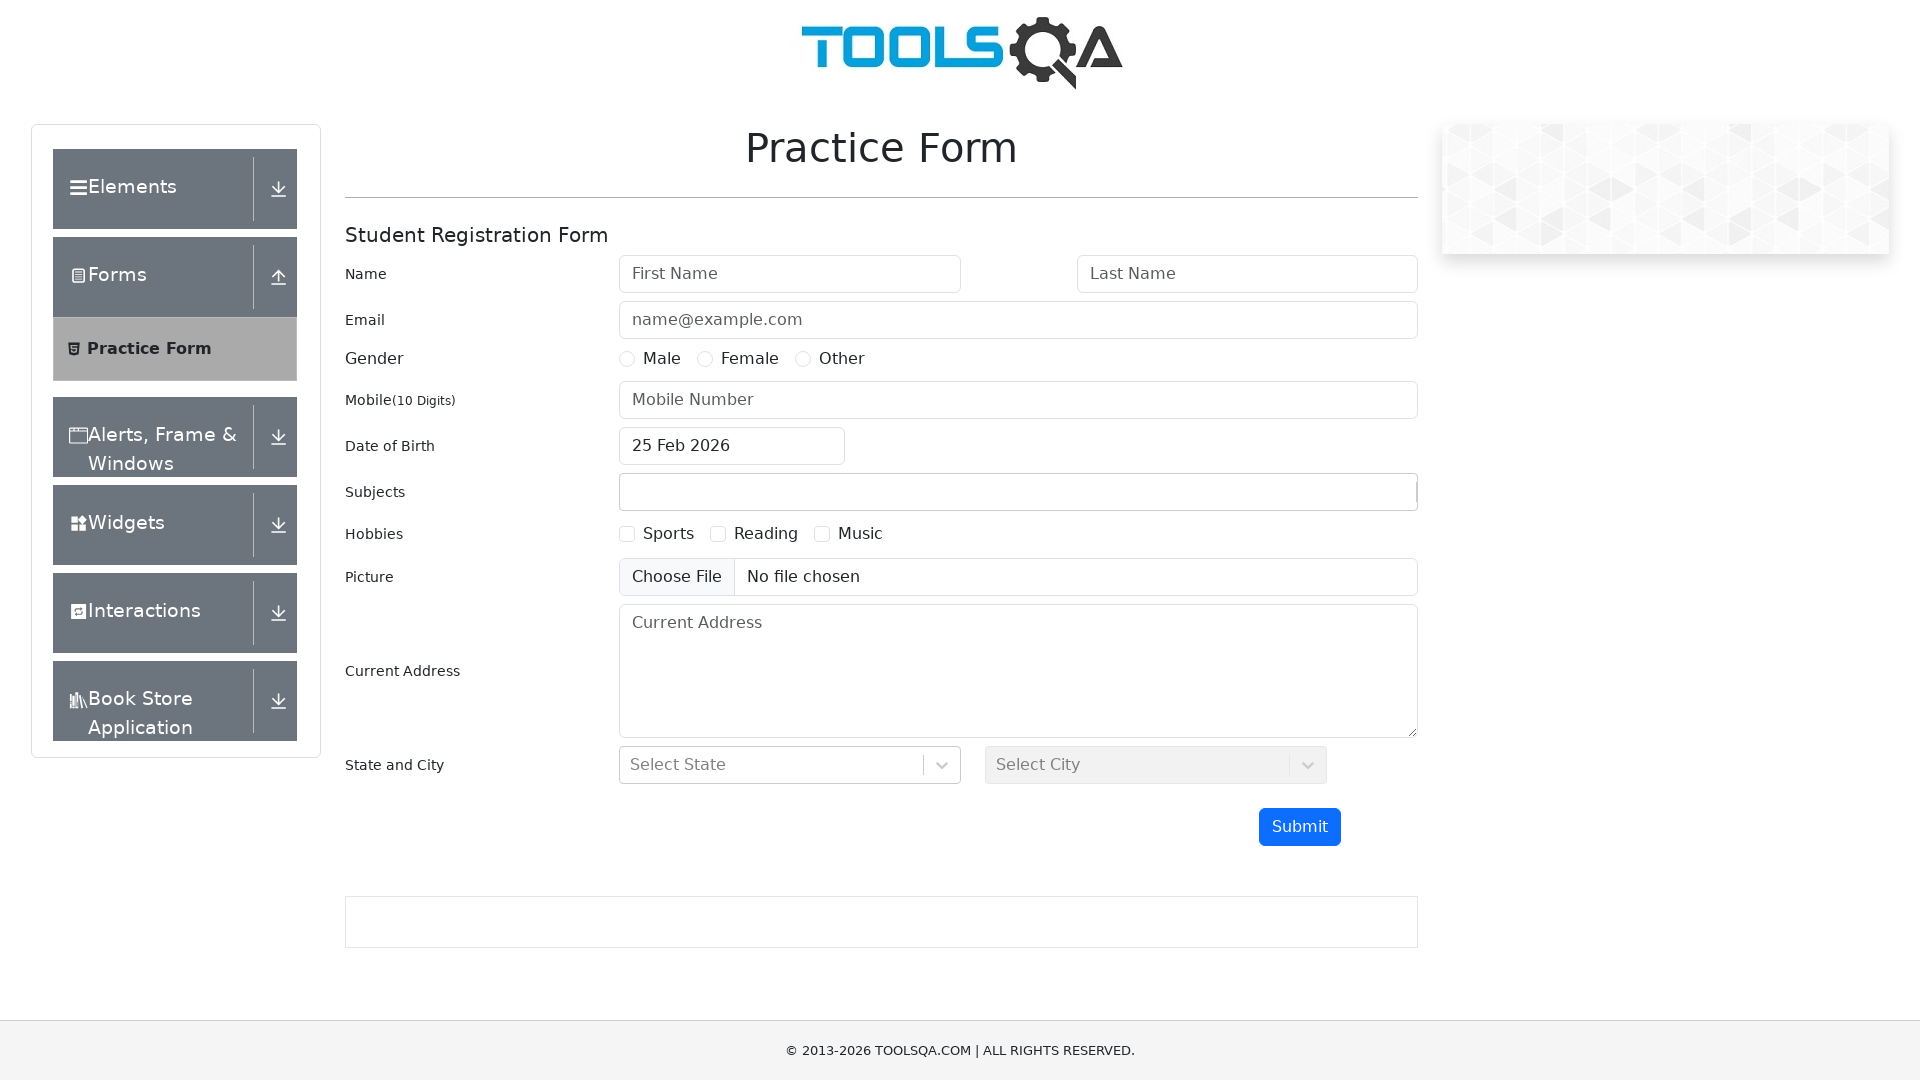

Opened a new tab
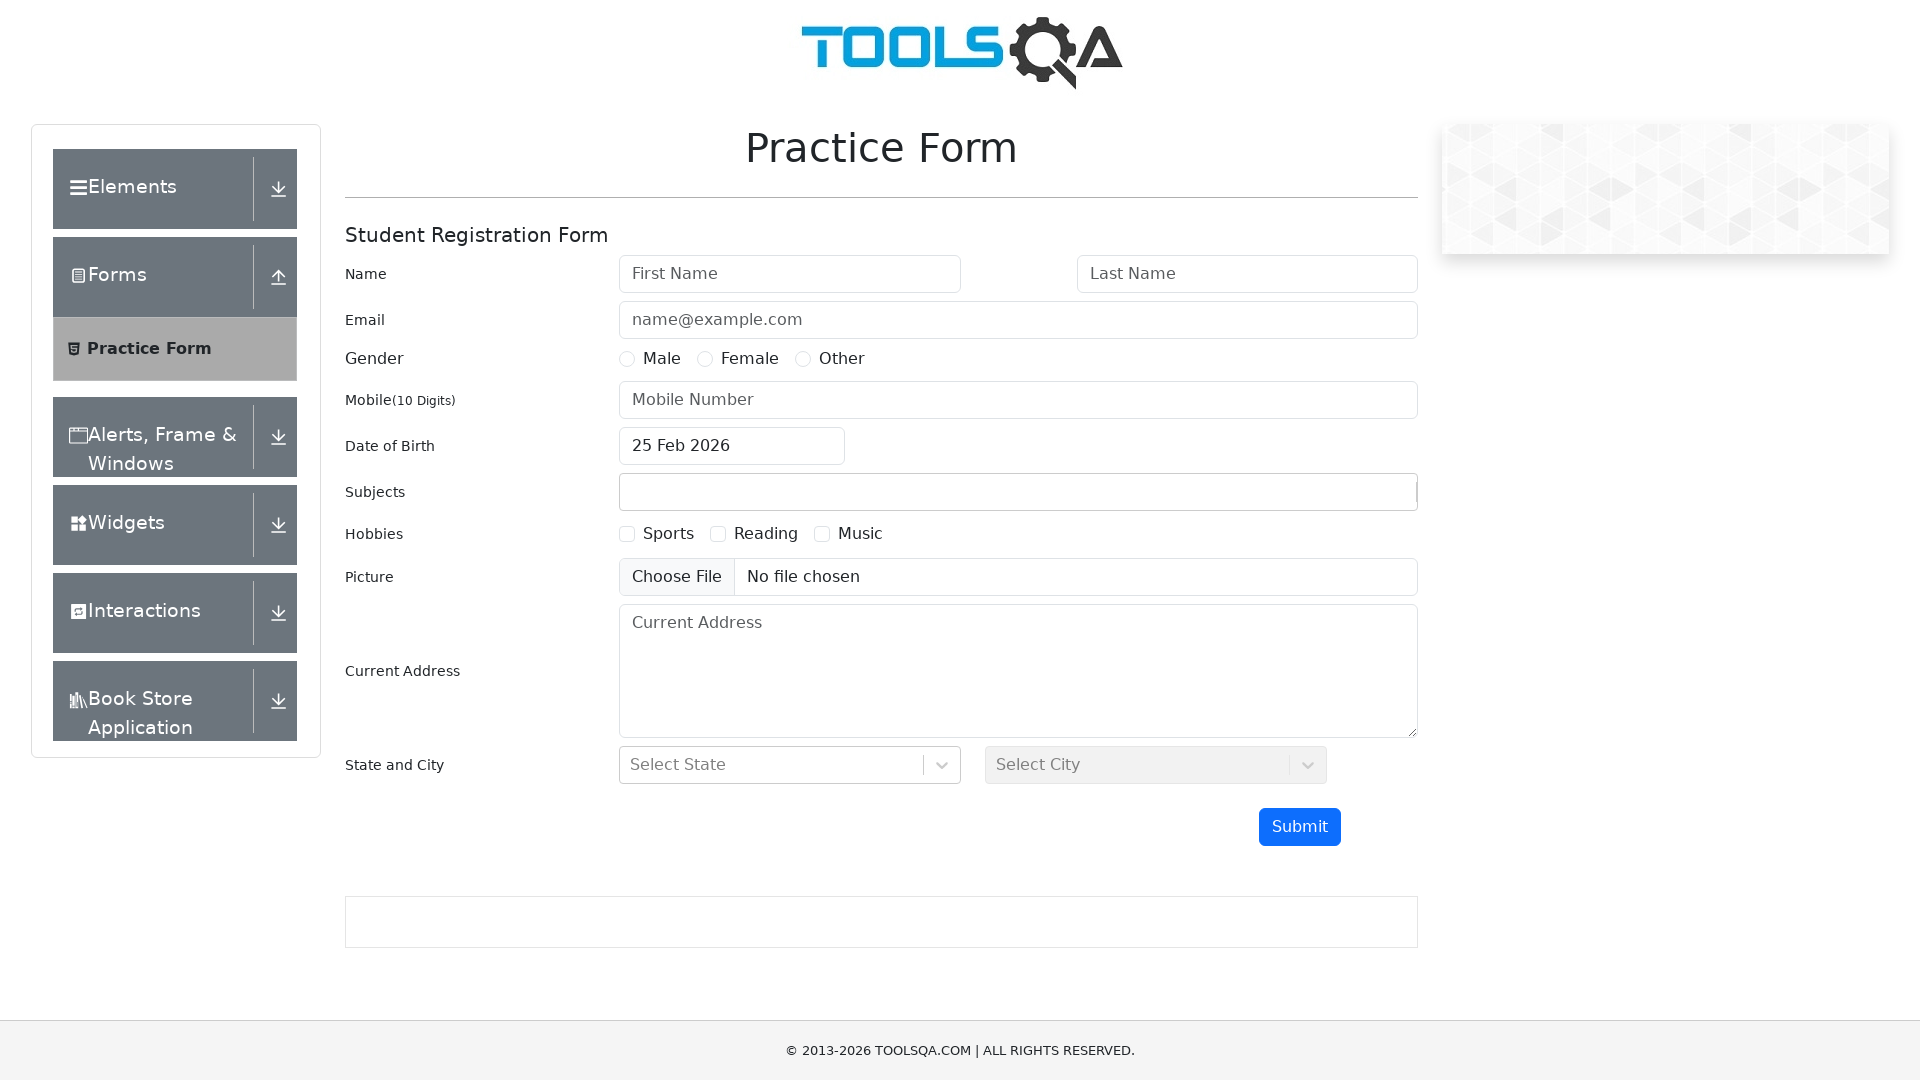

Navigated new tab to https://demoqa.com/browser-windows
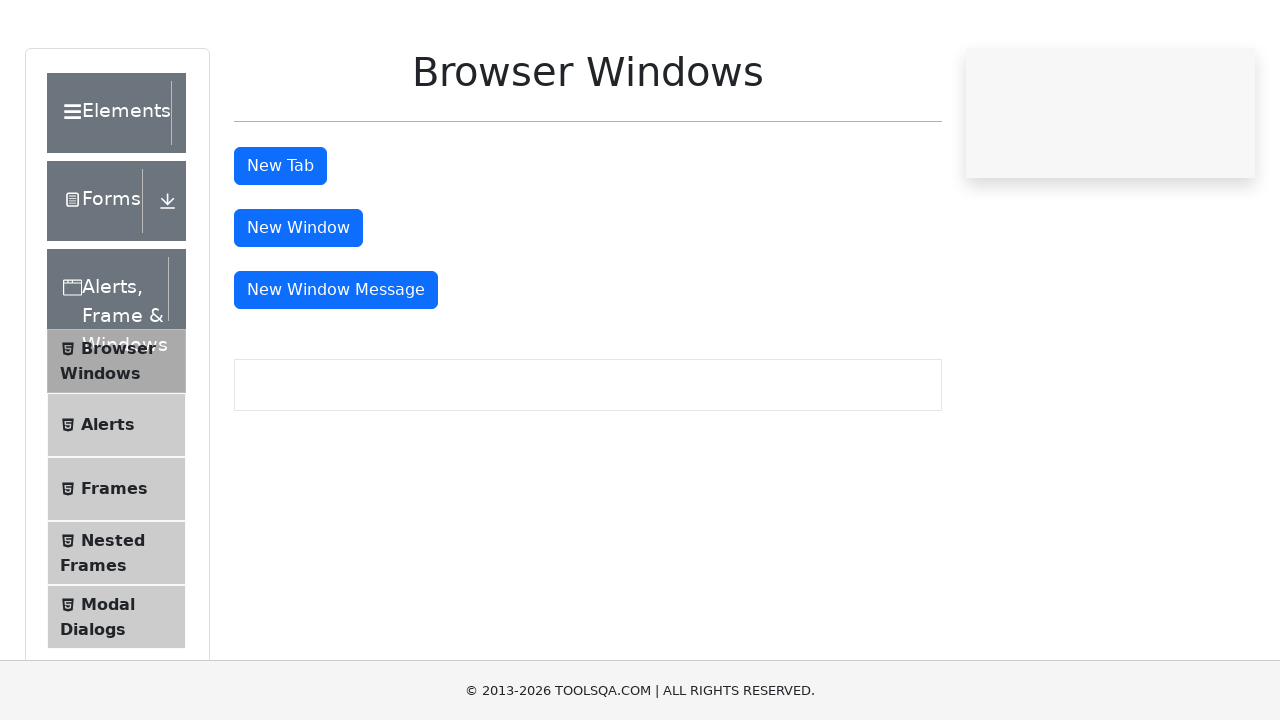

Opened another new page/window
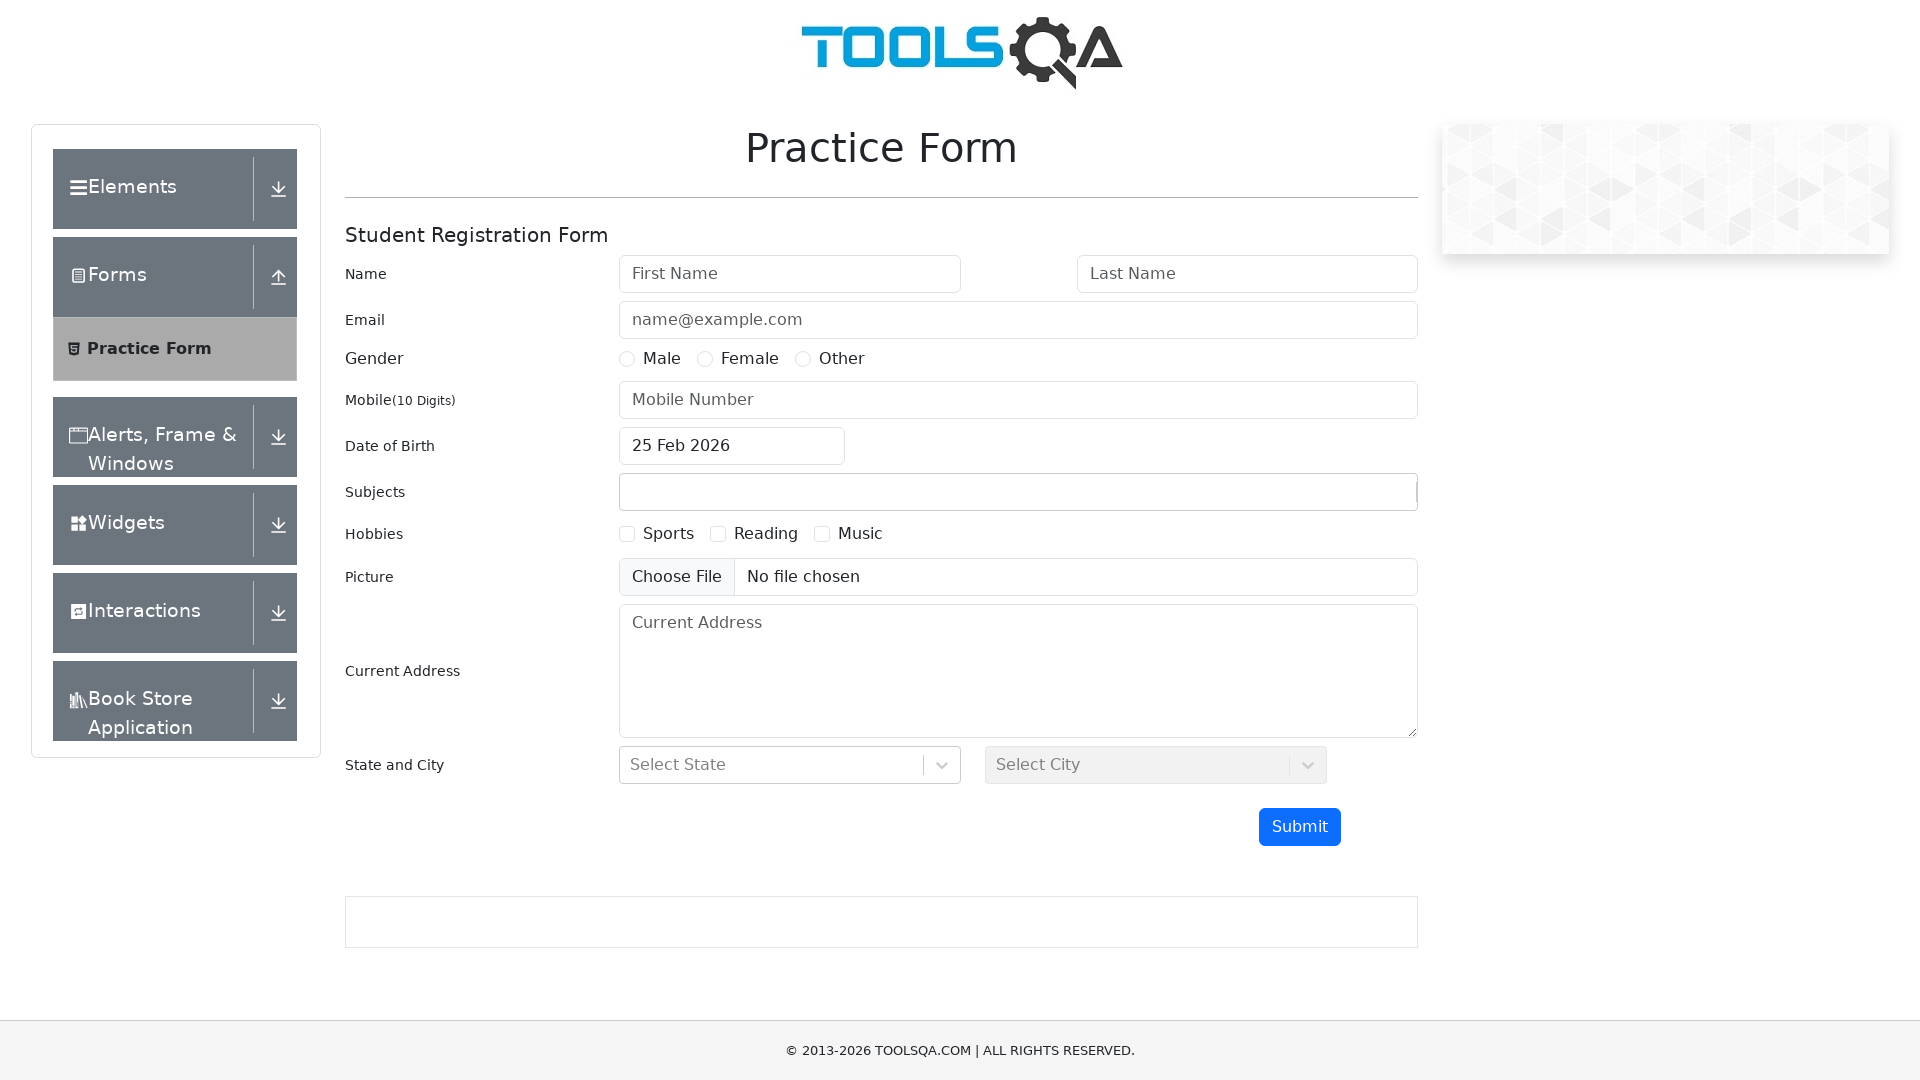

Navigated new window to https://demoqa.com/browser-windows
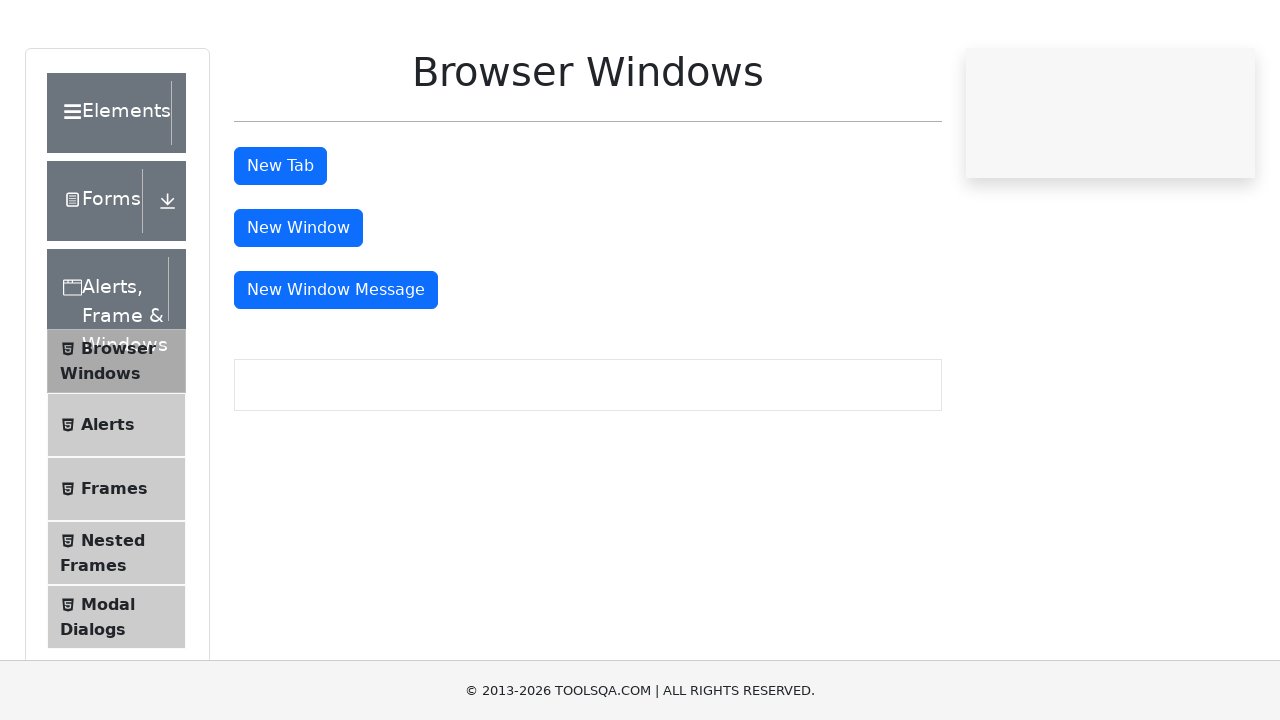

Closed the new window
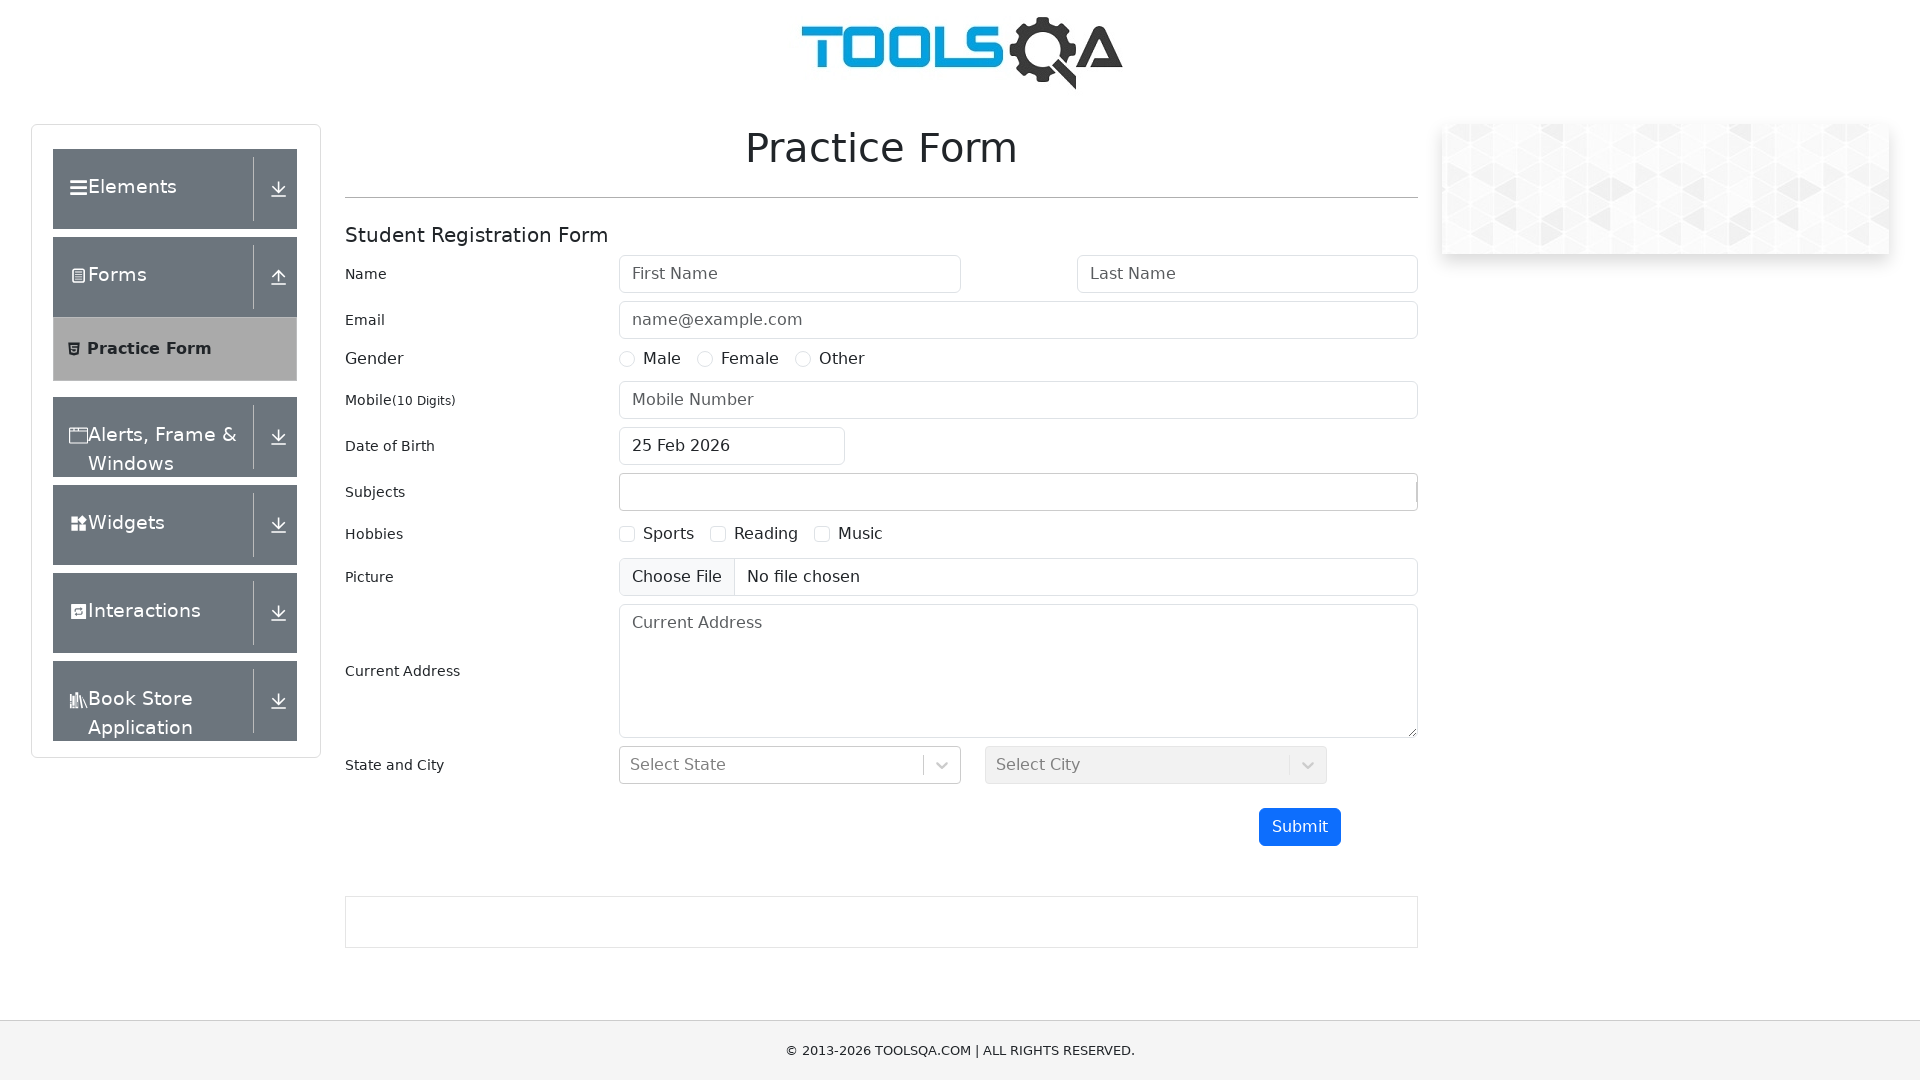

Opened another page in the same context
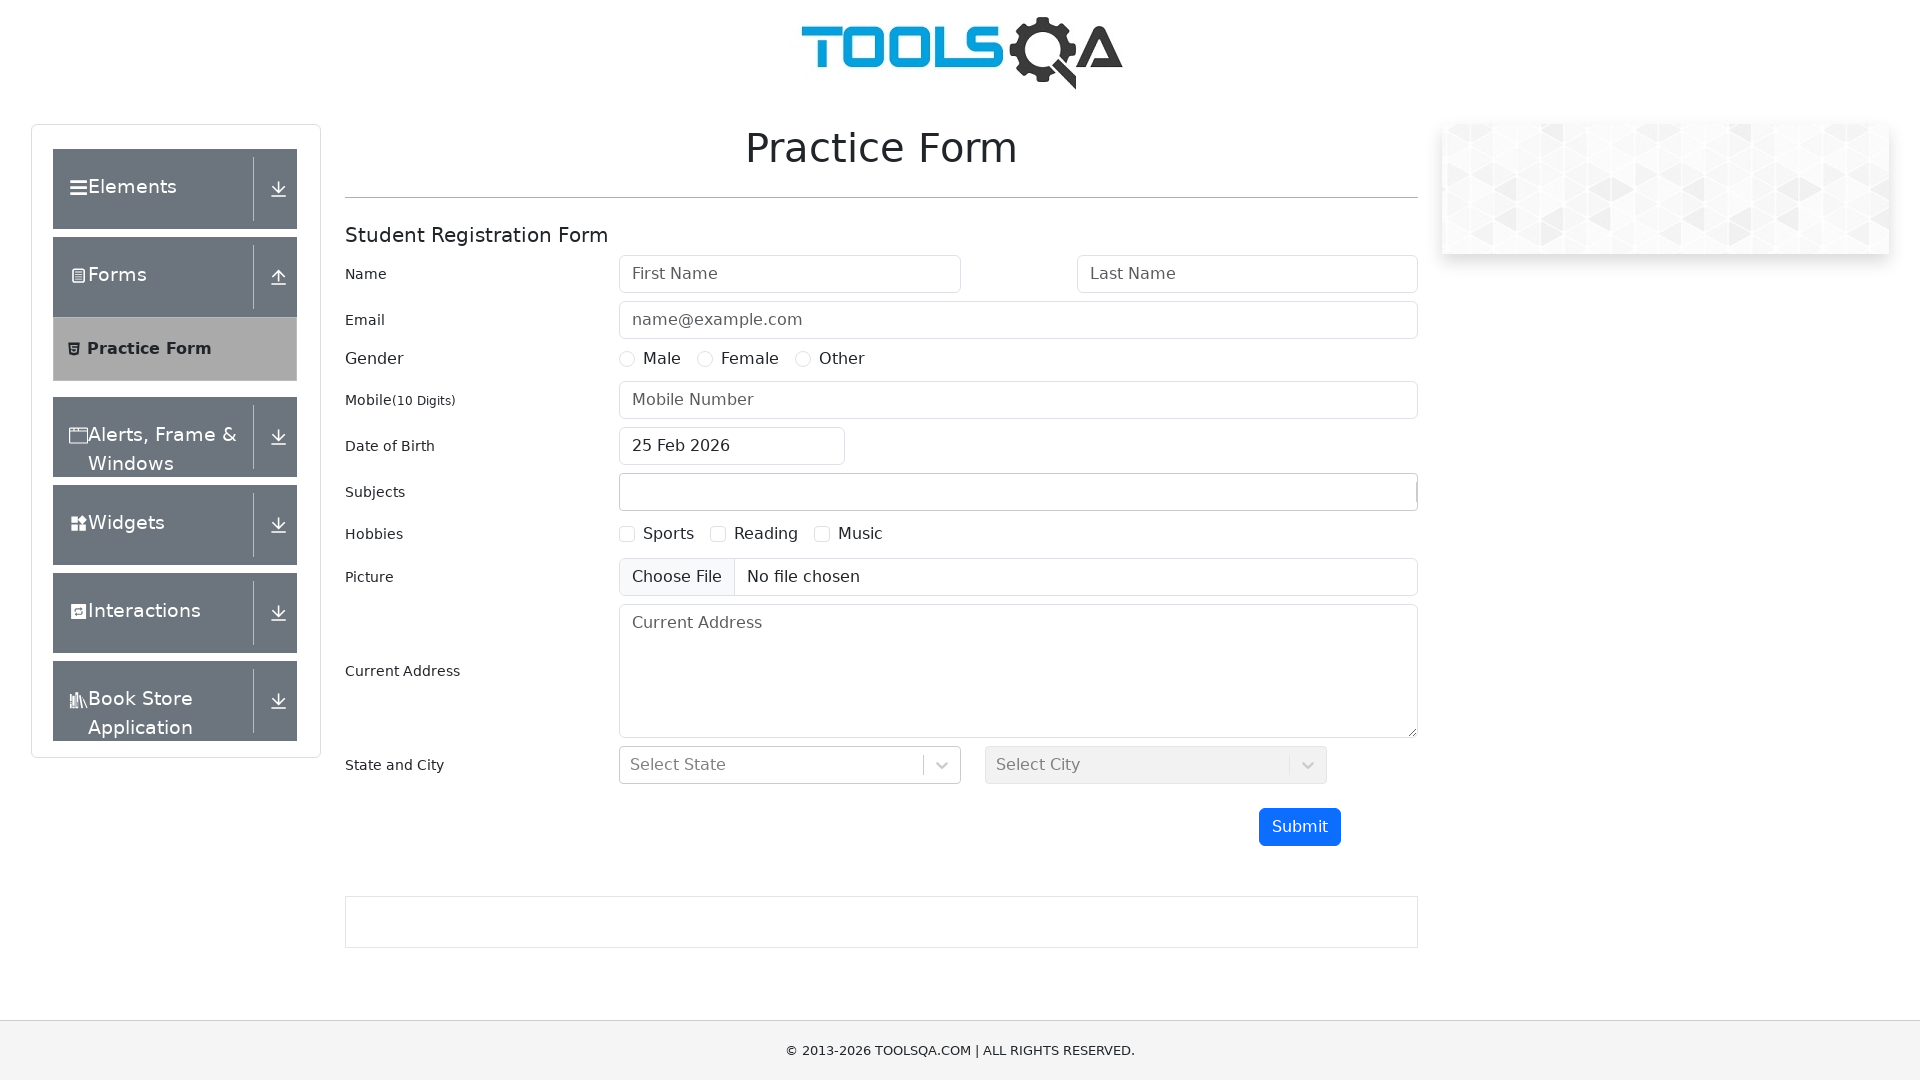

Navigated another page to https://demoqa.com/browser-windows
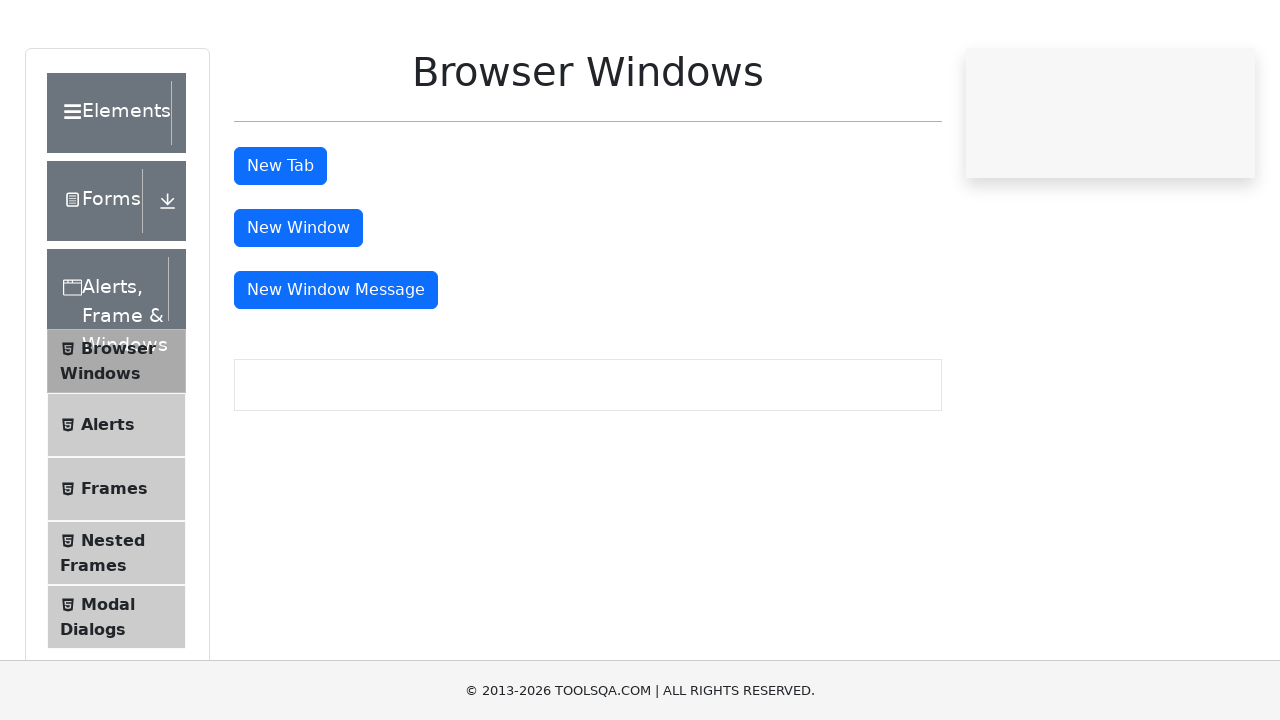

Closed the new tab
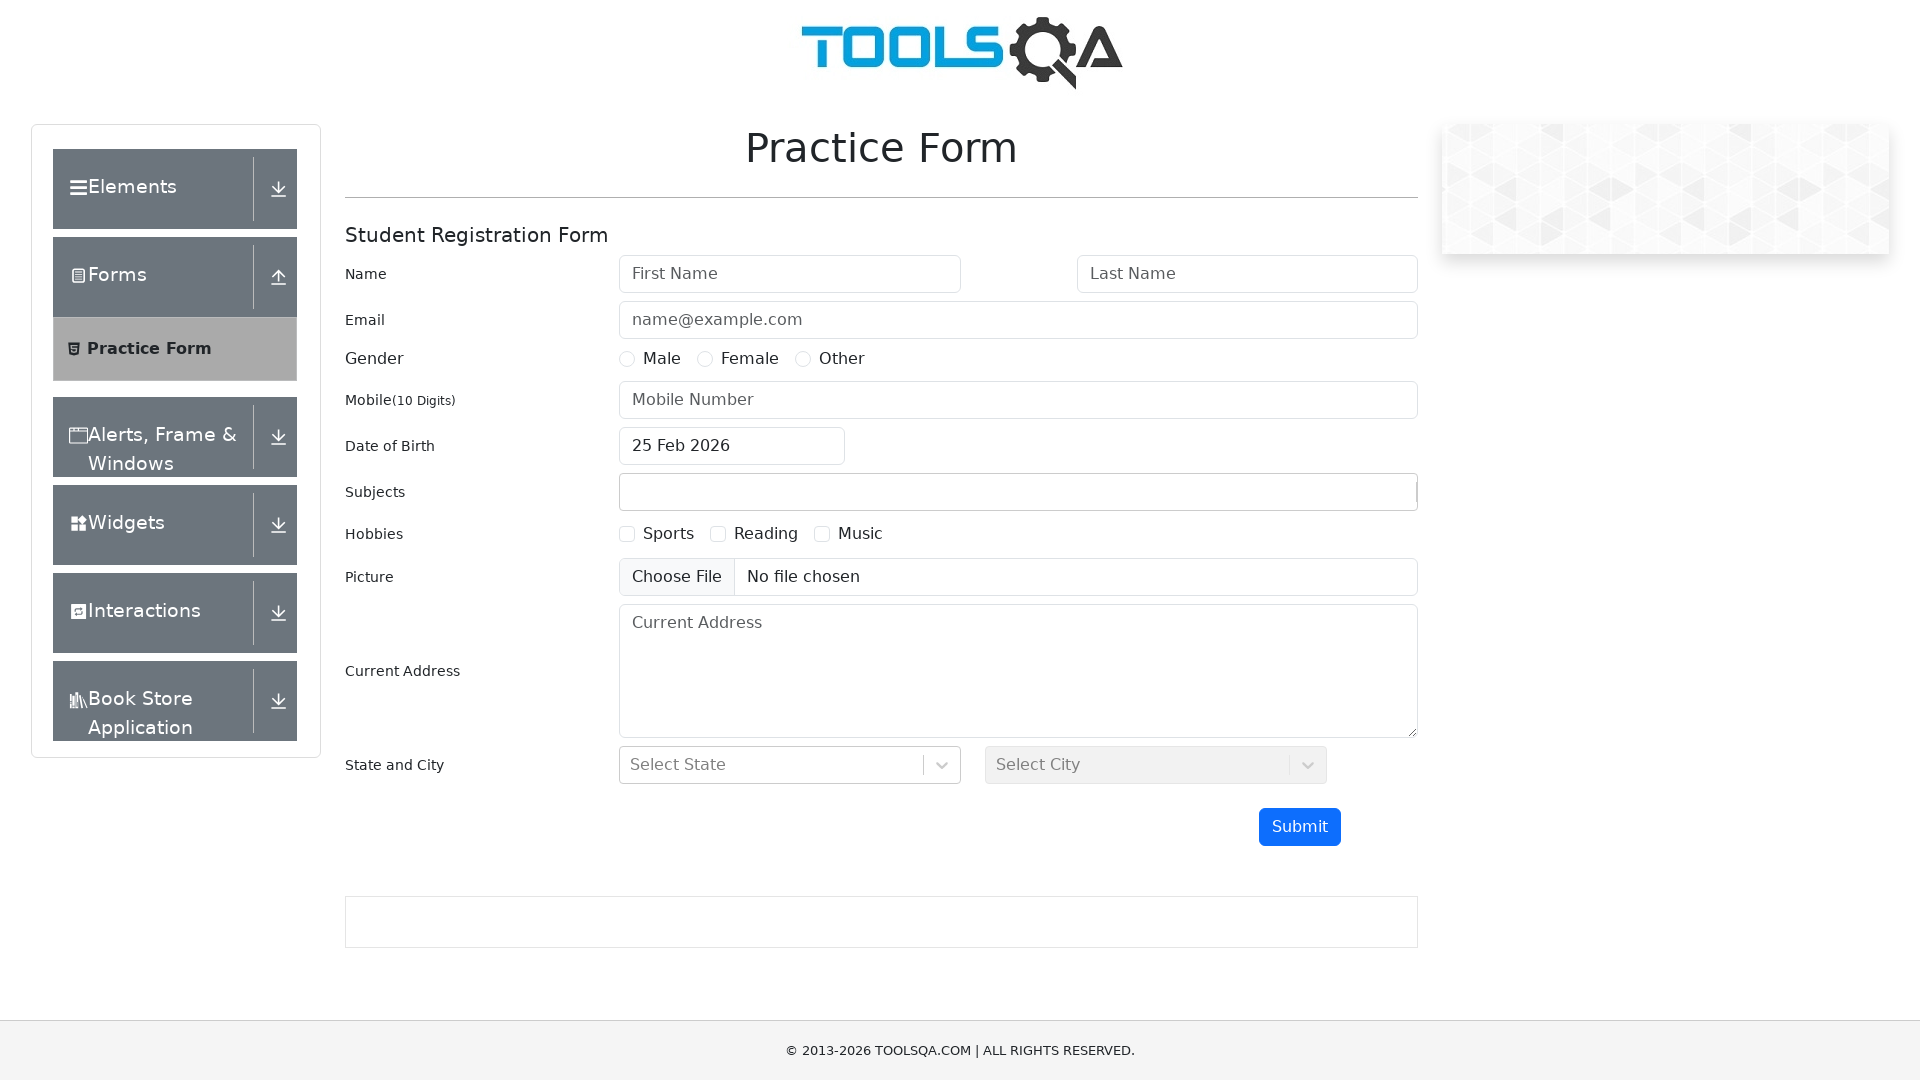

Closed the another page
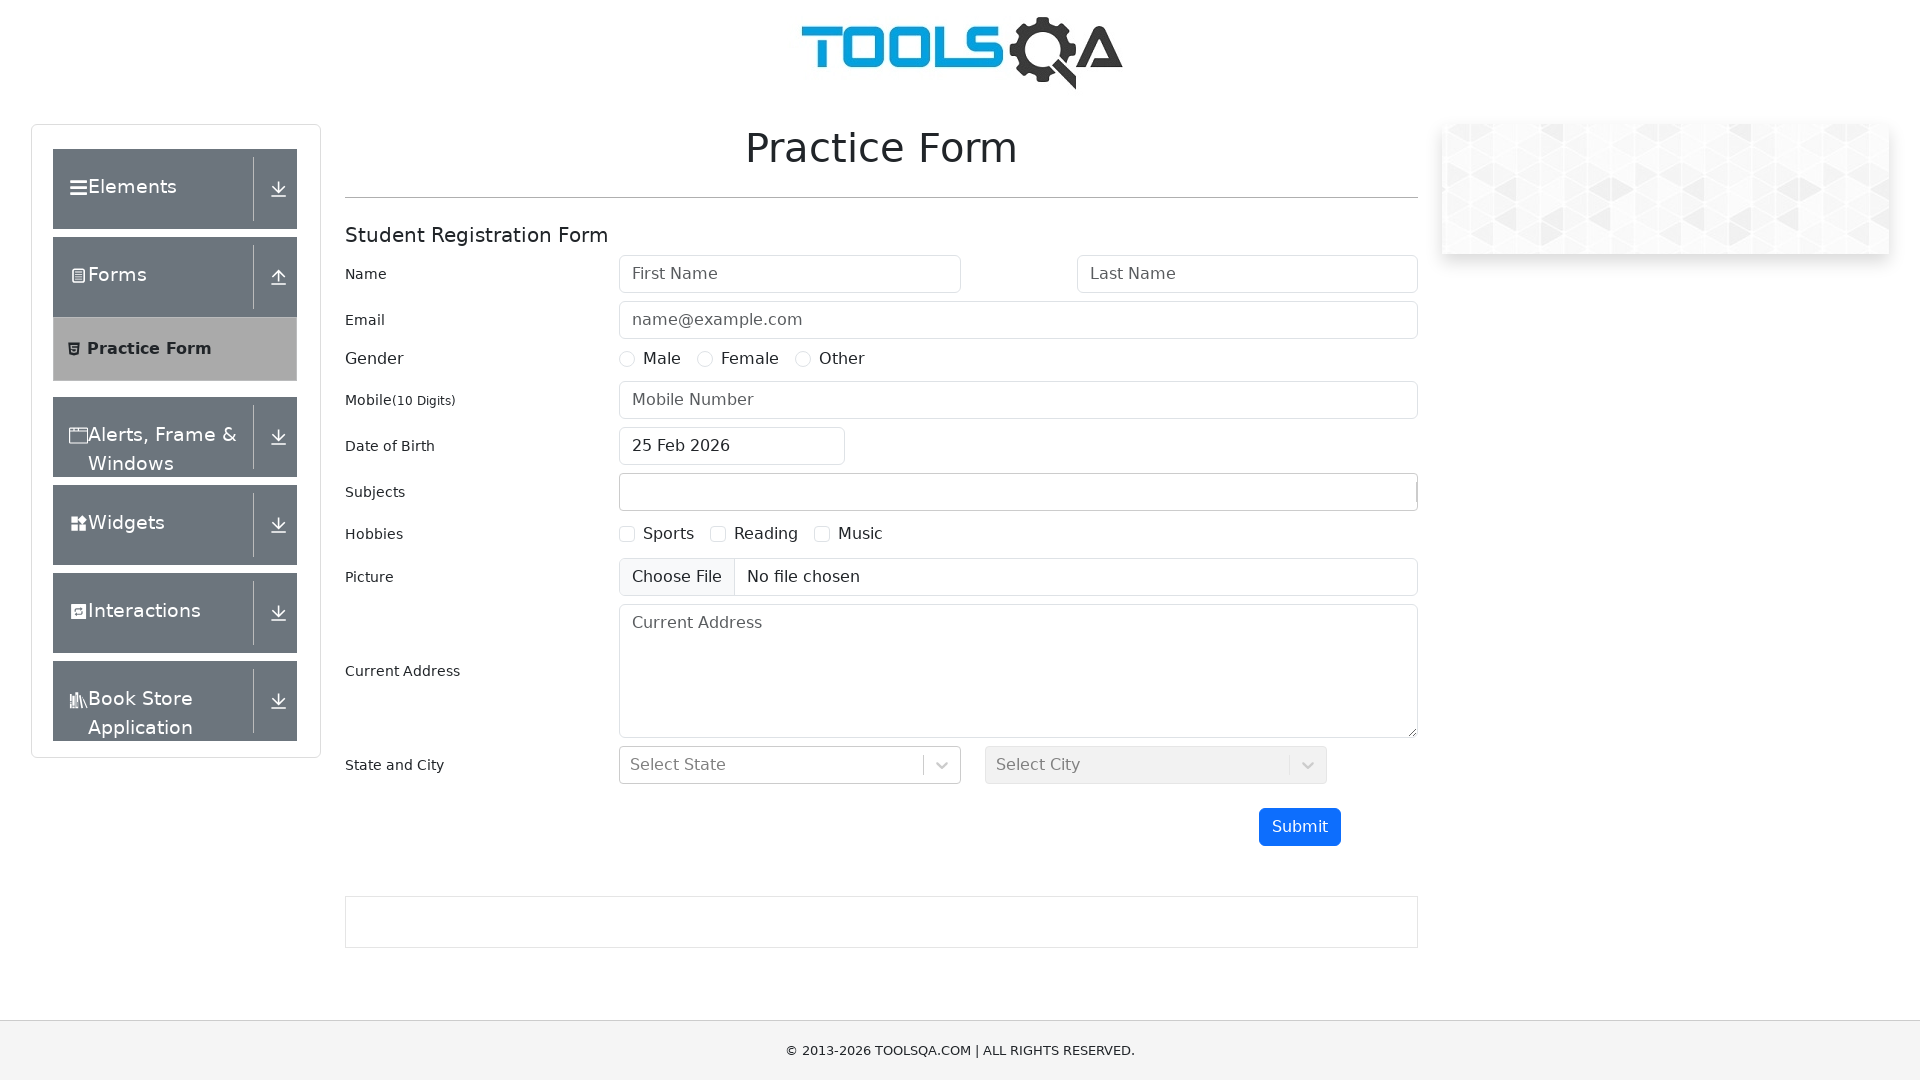

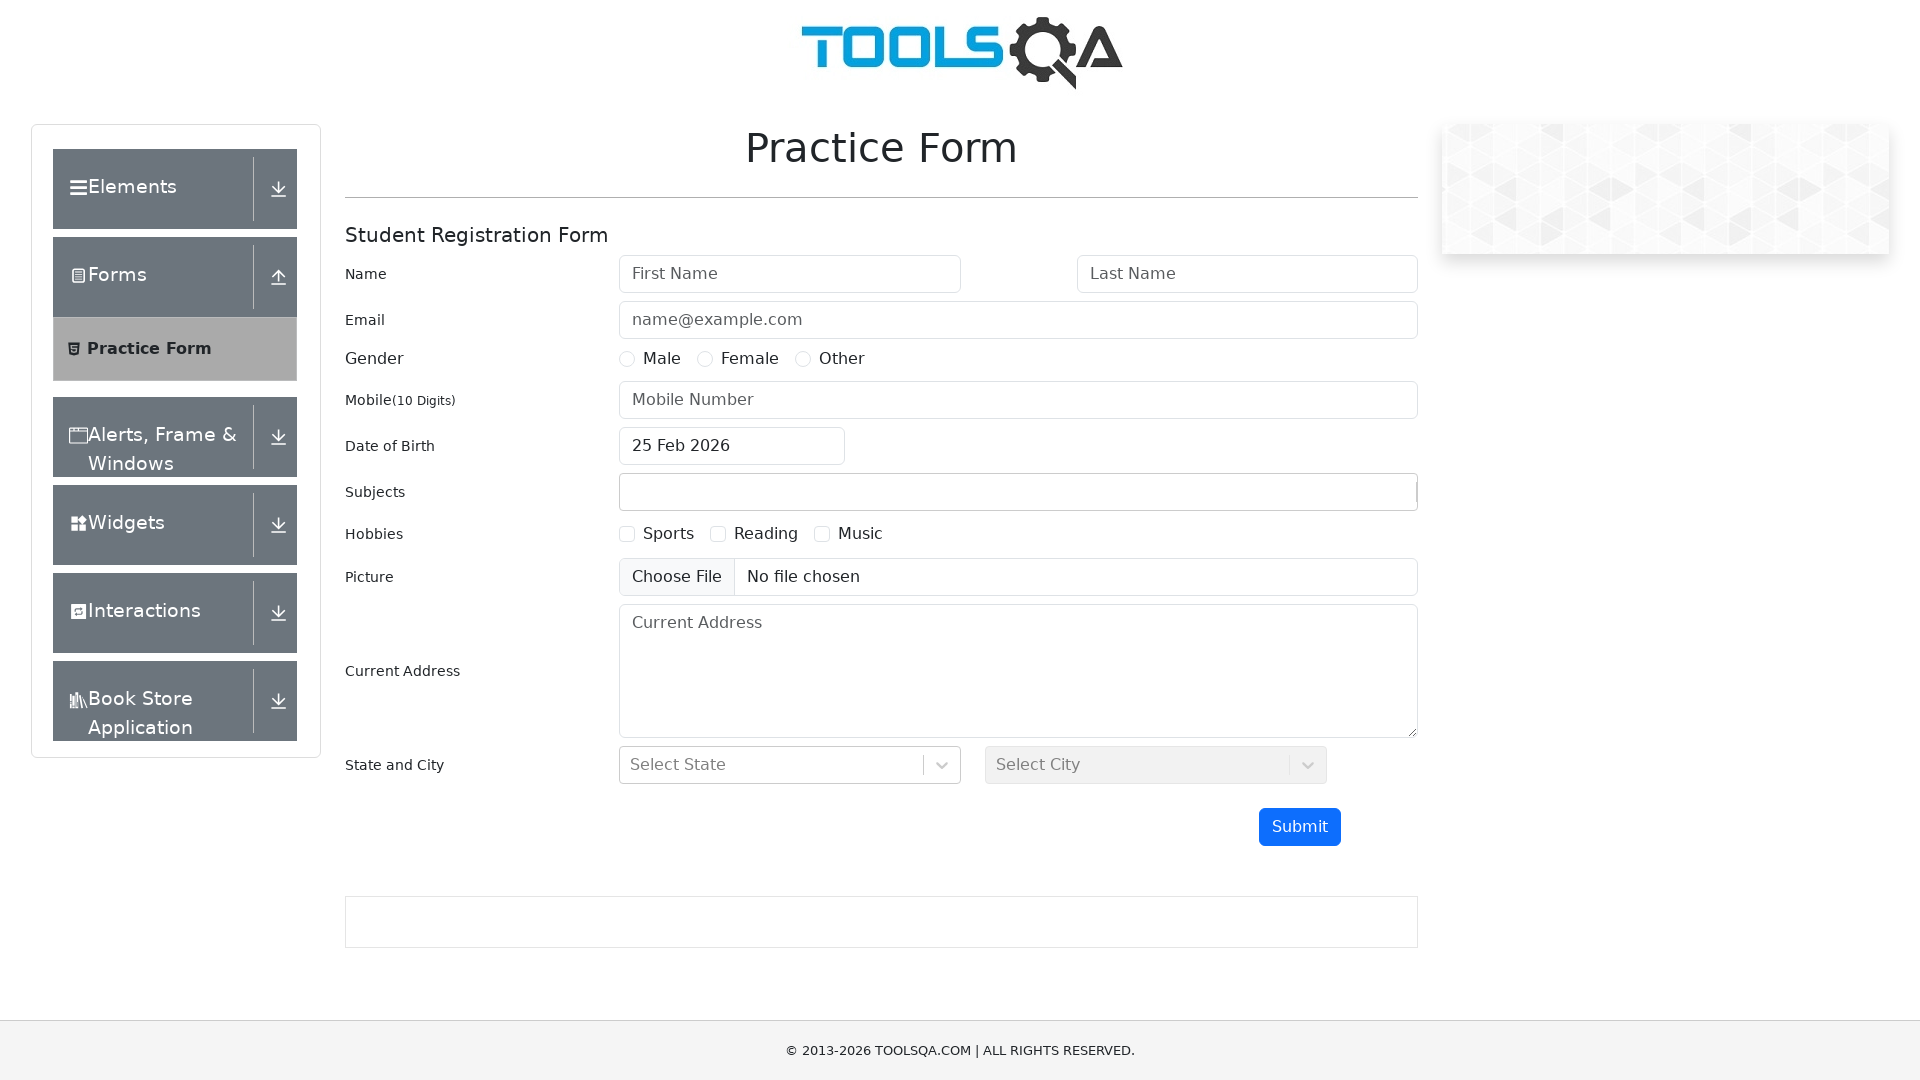